Tests the Greet-A-Cat page when a cat is rented out (commented test but still valid automation)

Starting URL: https://cs1632.appspot.com/

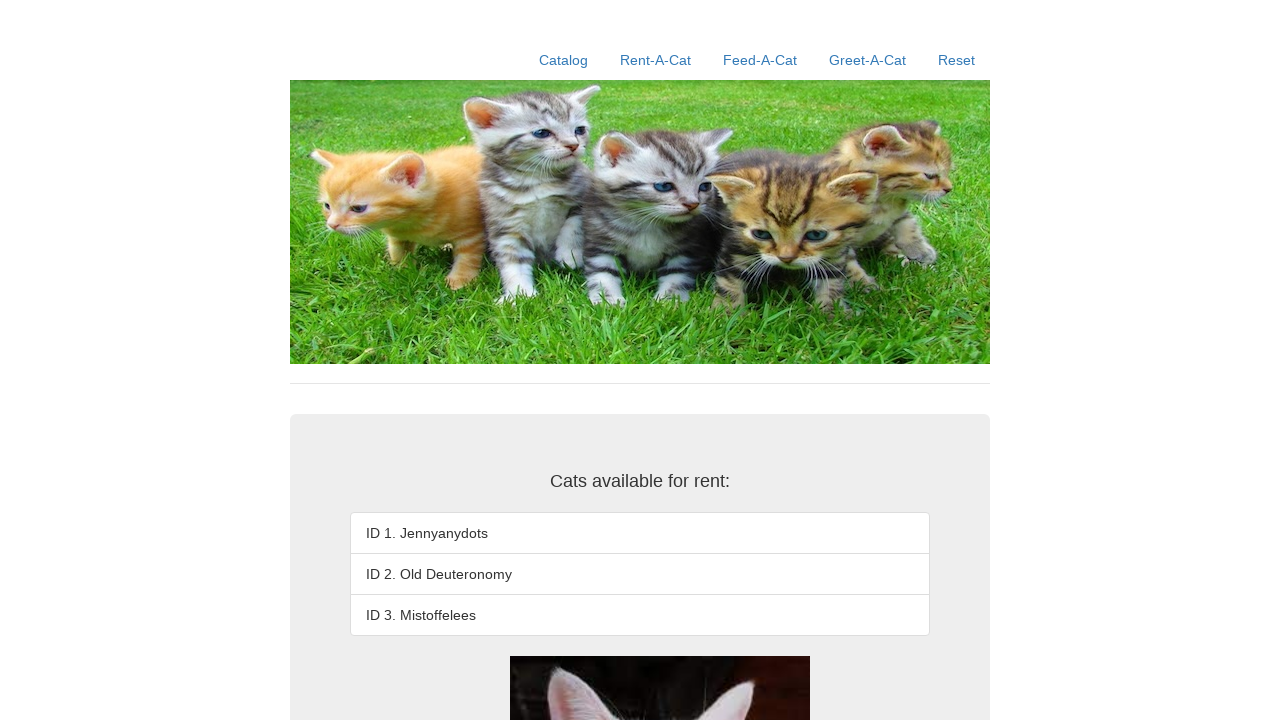

Set cookies: cat 1 rented (true), cats 2 and 3 available (false)
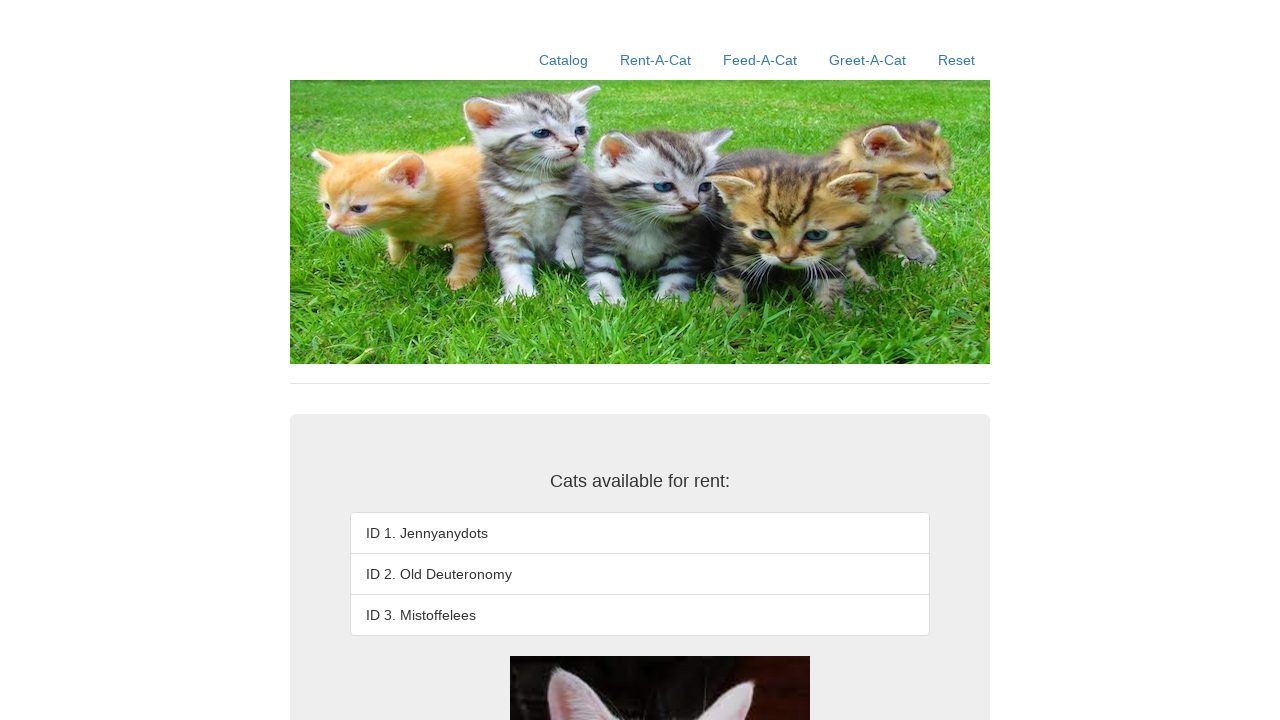

Clicked Greet-A-Cat link at (868, 60) on text=Greet-A-Cat
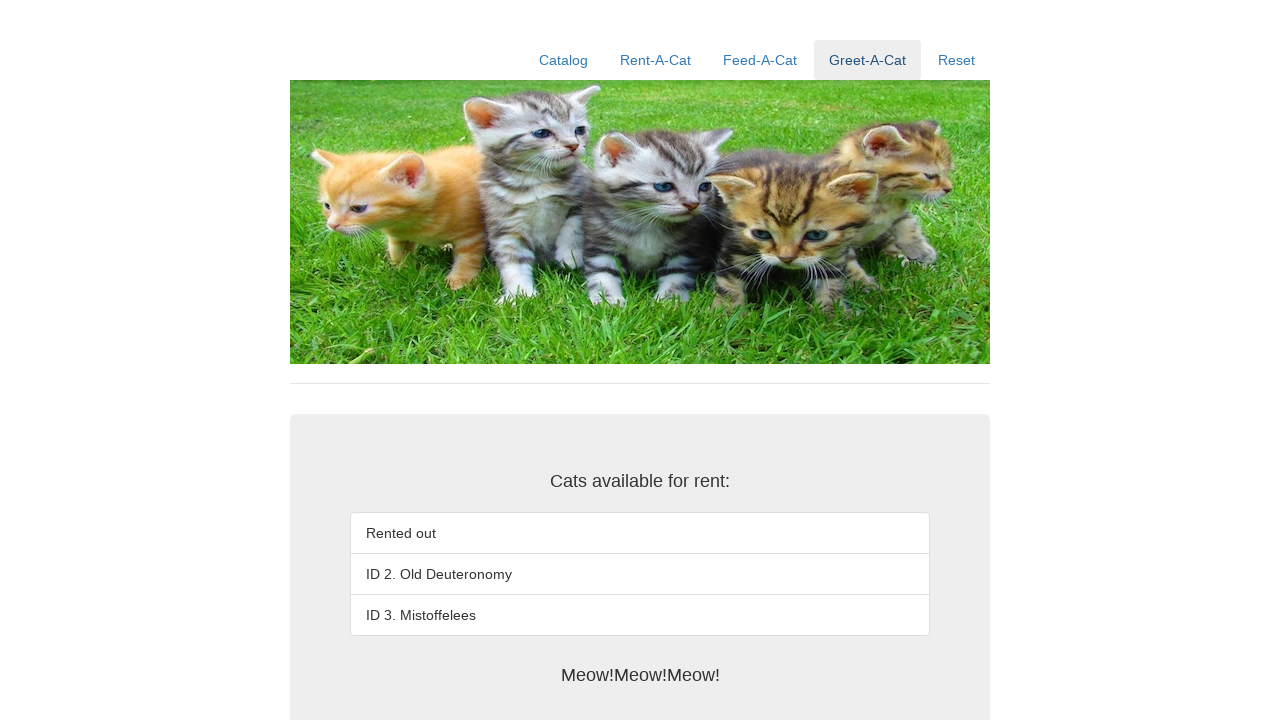

Greeting message loaded on page
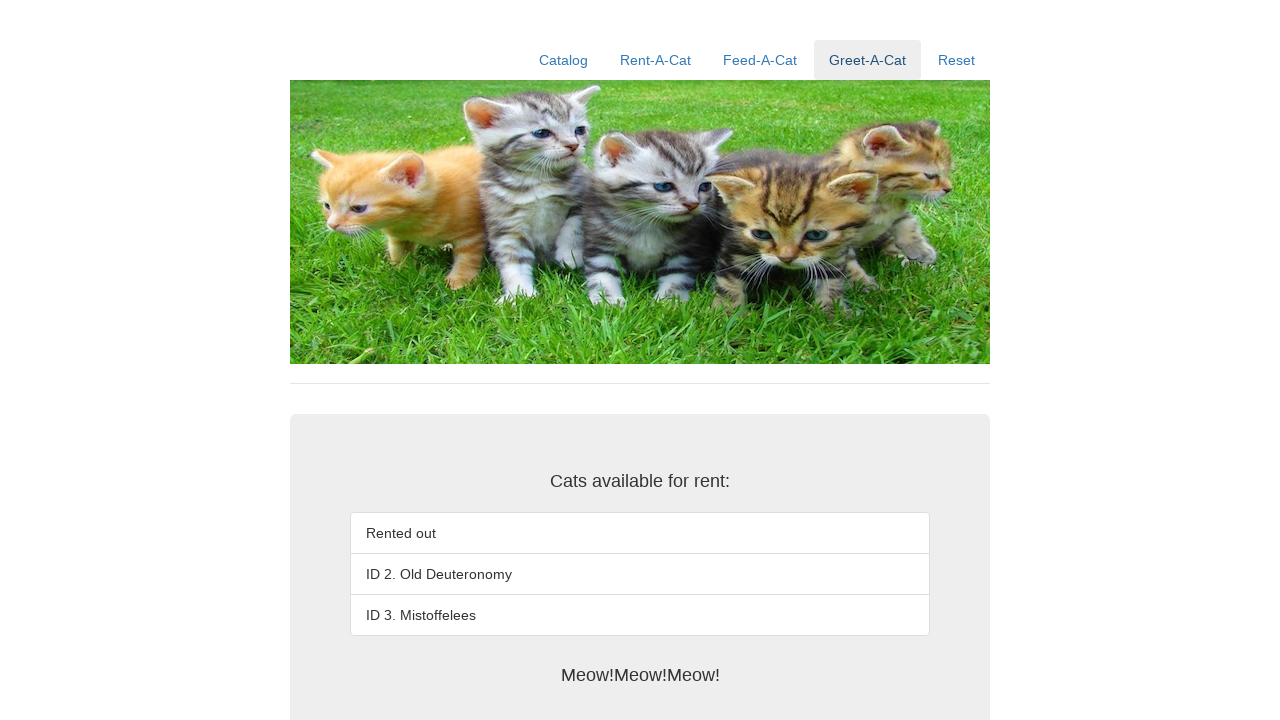

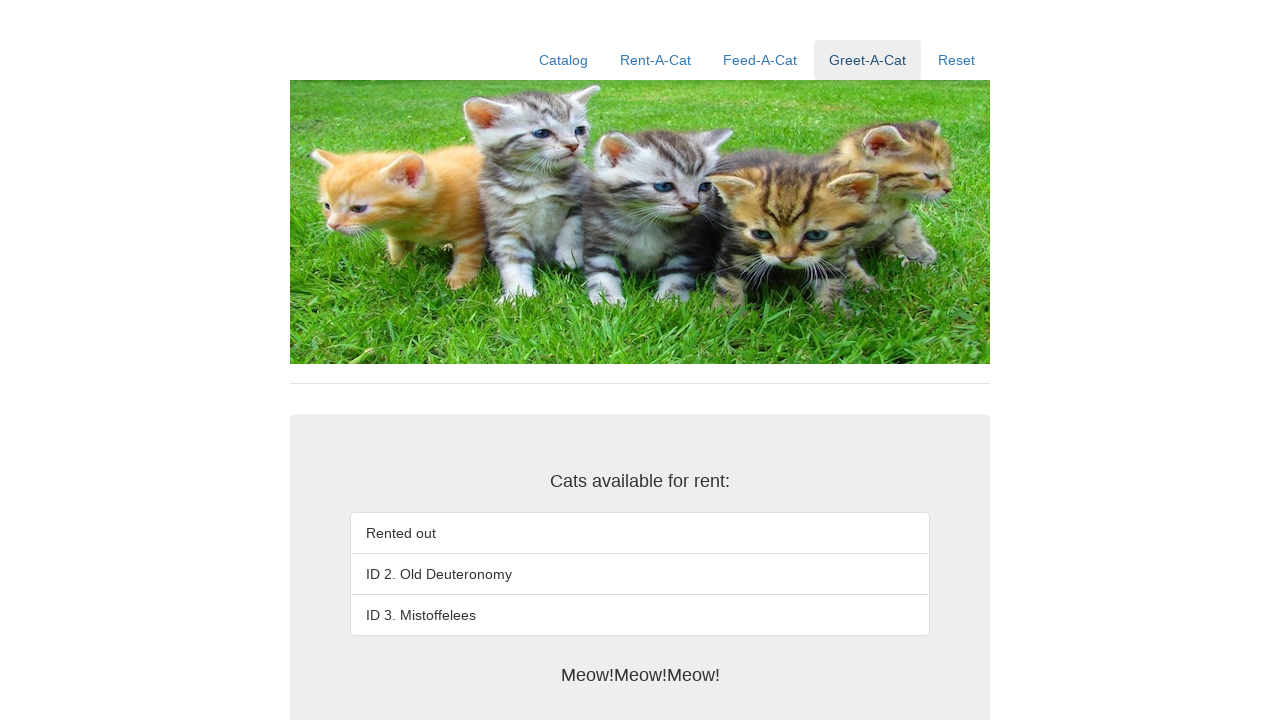